Navigates to Nike men's golf accessories page, scrolls to load products, clicks on the first product (skipping index 2), and expands the reviews accordion section.

Starting URL: https://www.nike.com/kr/w/men-golf-accessories-equipment-23q9wzawwpwznik1

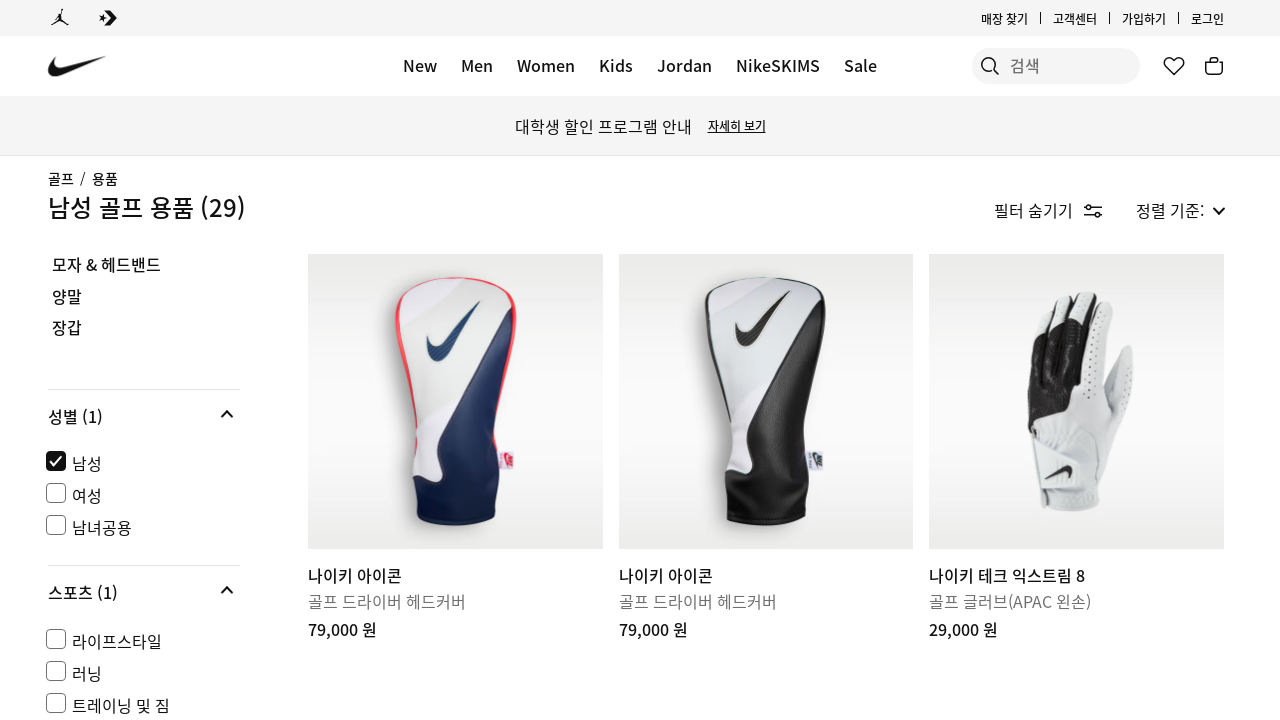

Waited for product grid to load (skip-to-products selector)
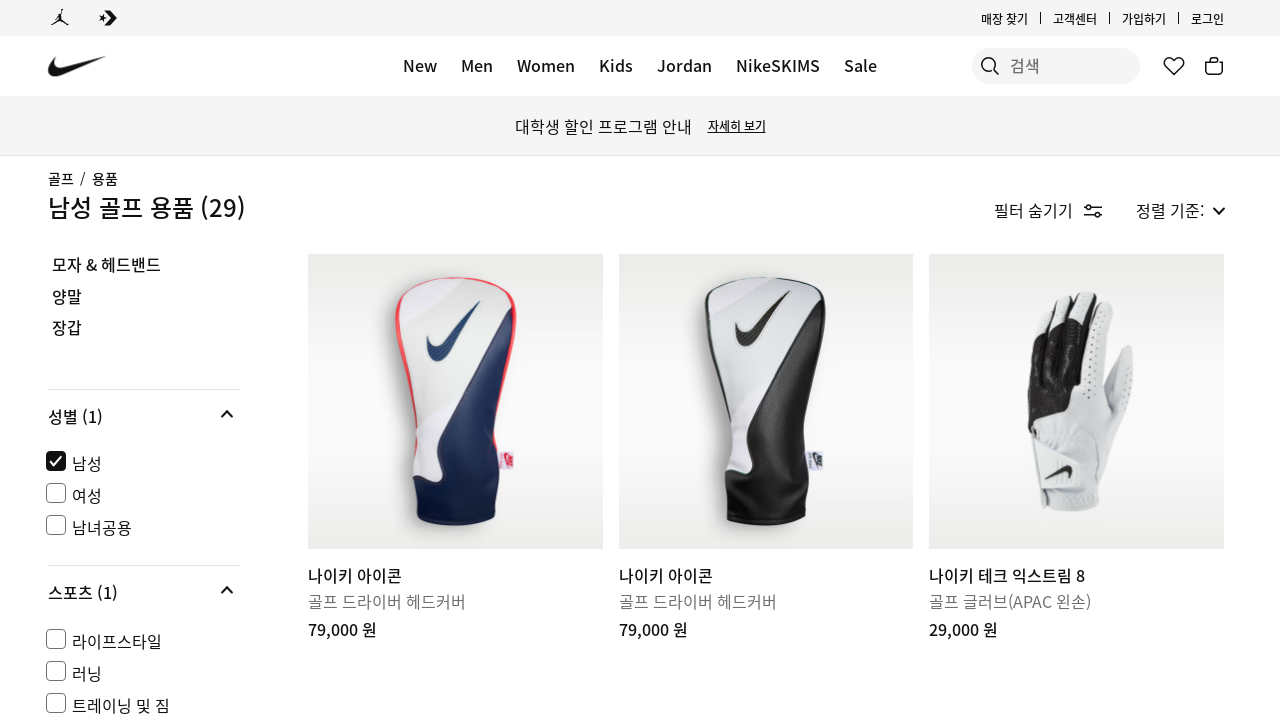

Scrolled to bottom of page to load all products
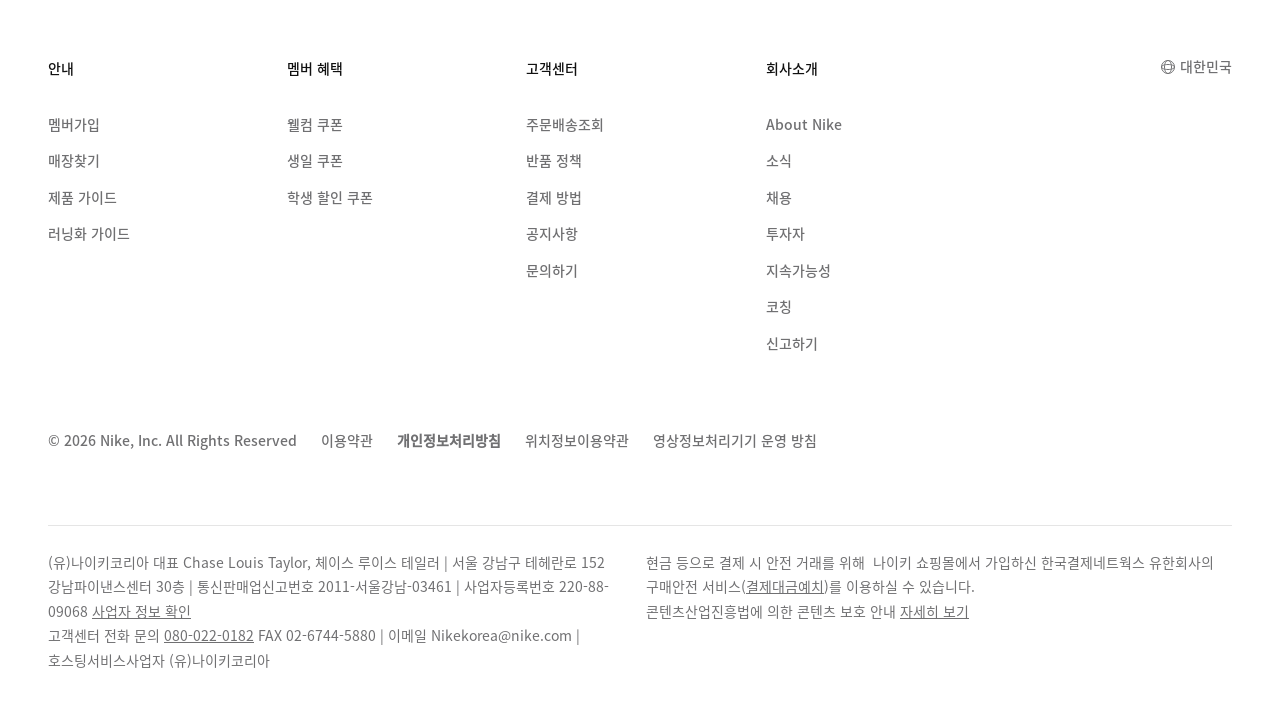

Waited 3 seconds for products to load
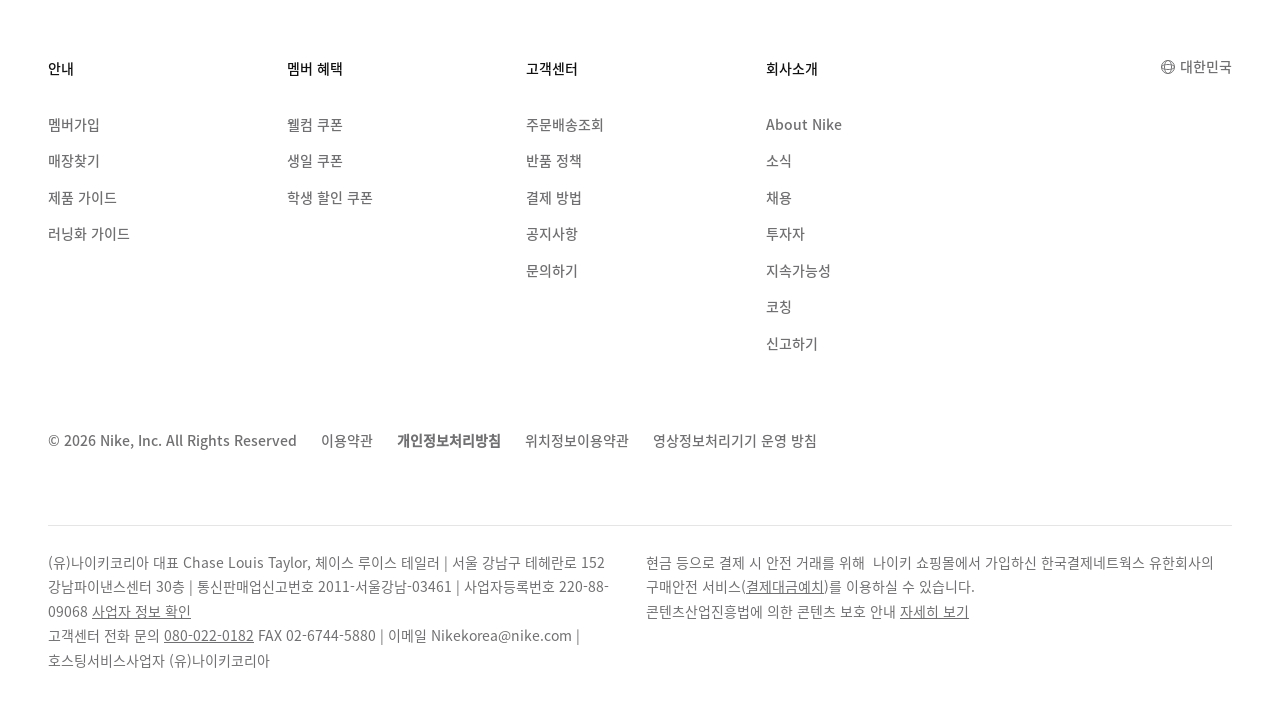

Waited for first product figure to be available
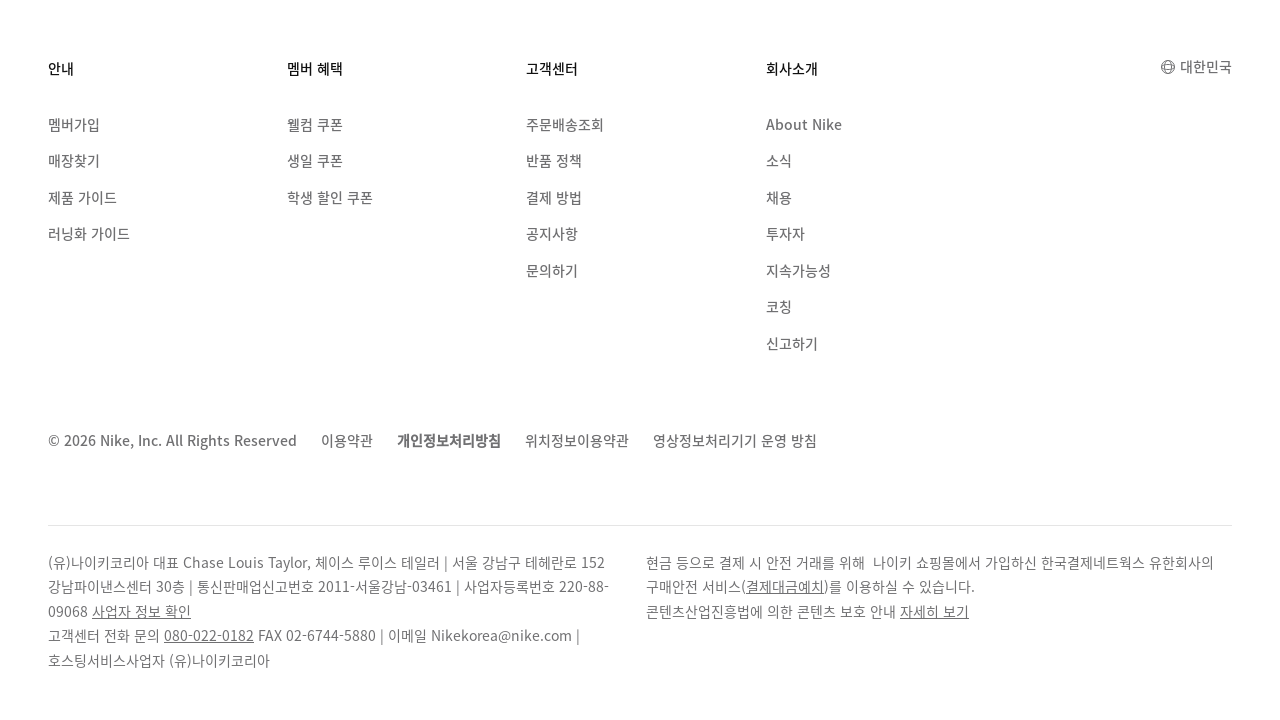

Clicked on first product (skipping index 2) at (455, 361) on xpath=//*[@id="skip-to-products"]/div[1]/div/figure
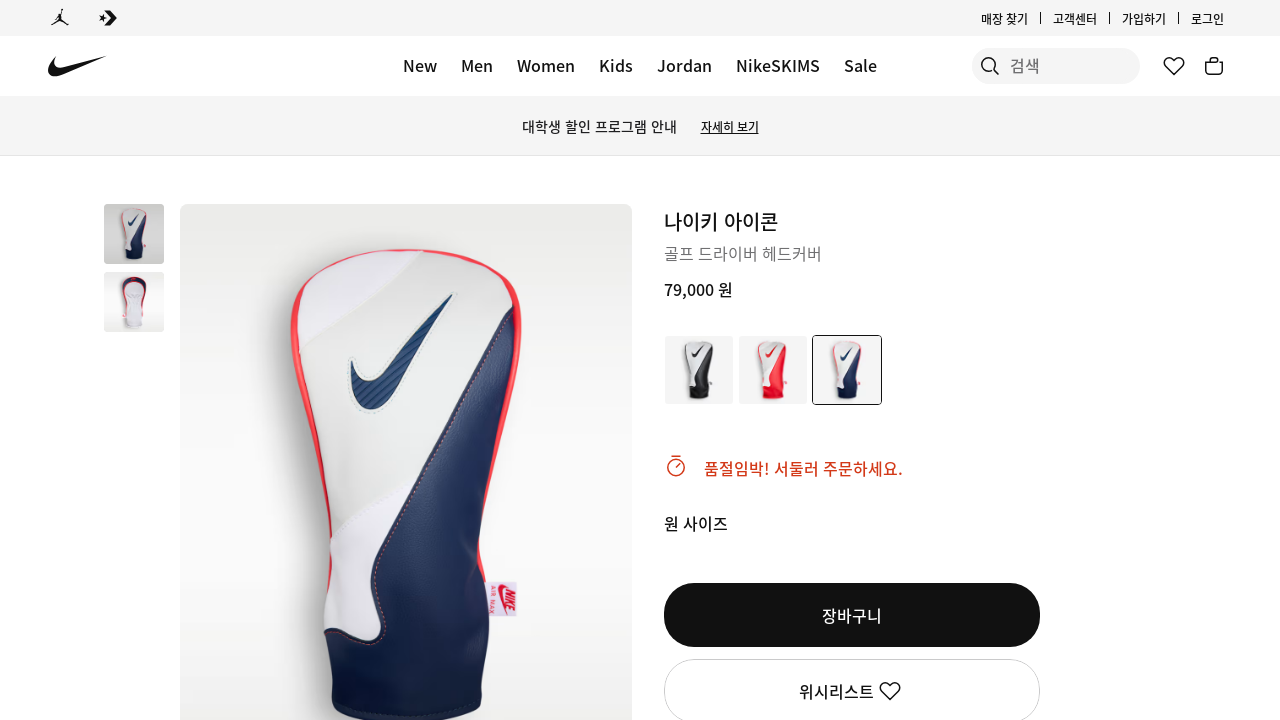

Waited 3 seconds for product detail page to load
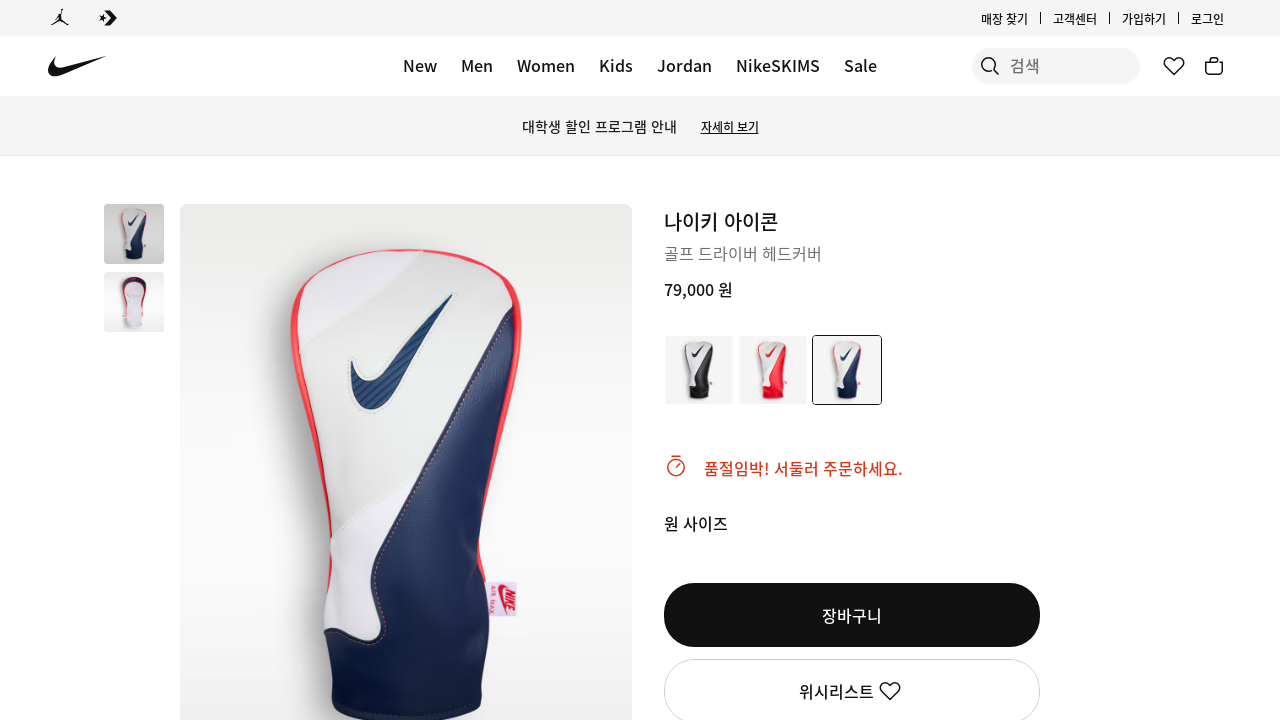

Waited for reviews accordion to be available
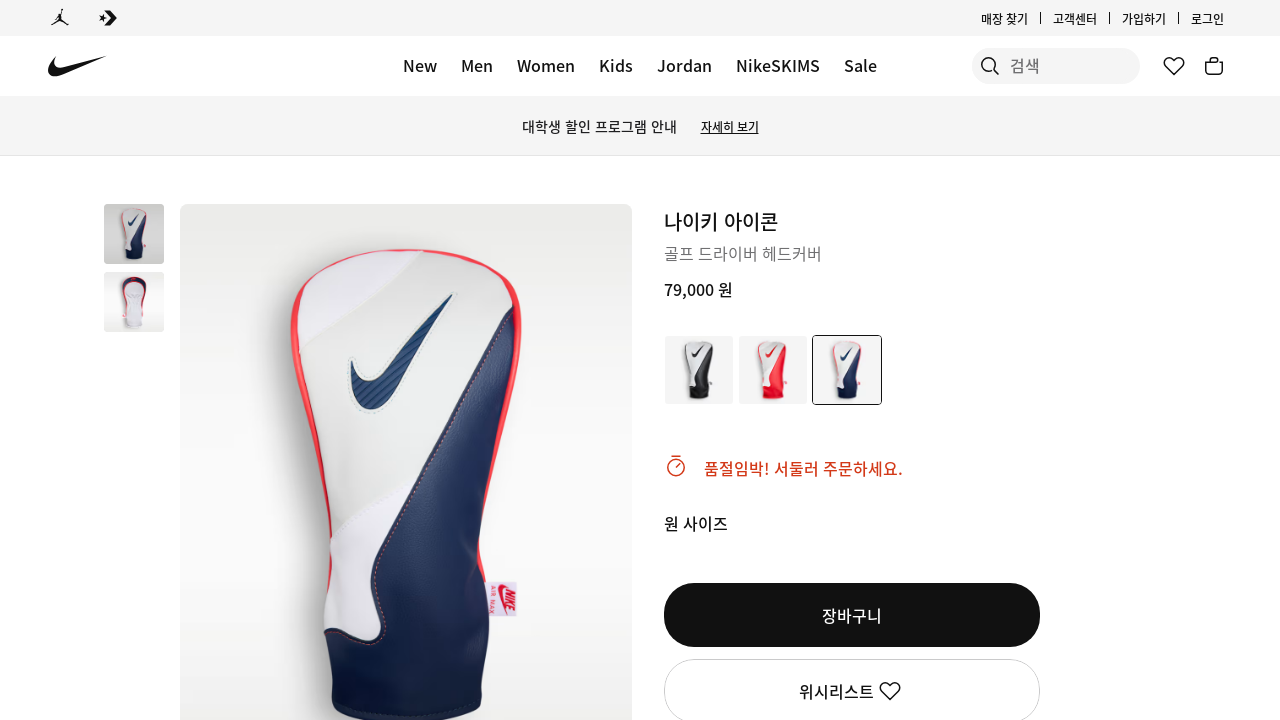

Clicked on reviews accordion to expand it at (852, 360) on xpath=//*[@id="pdp-info-accordions__reviews-accordion"]/summary
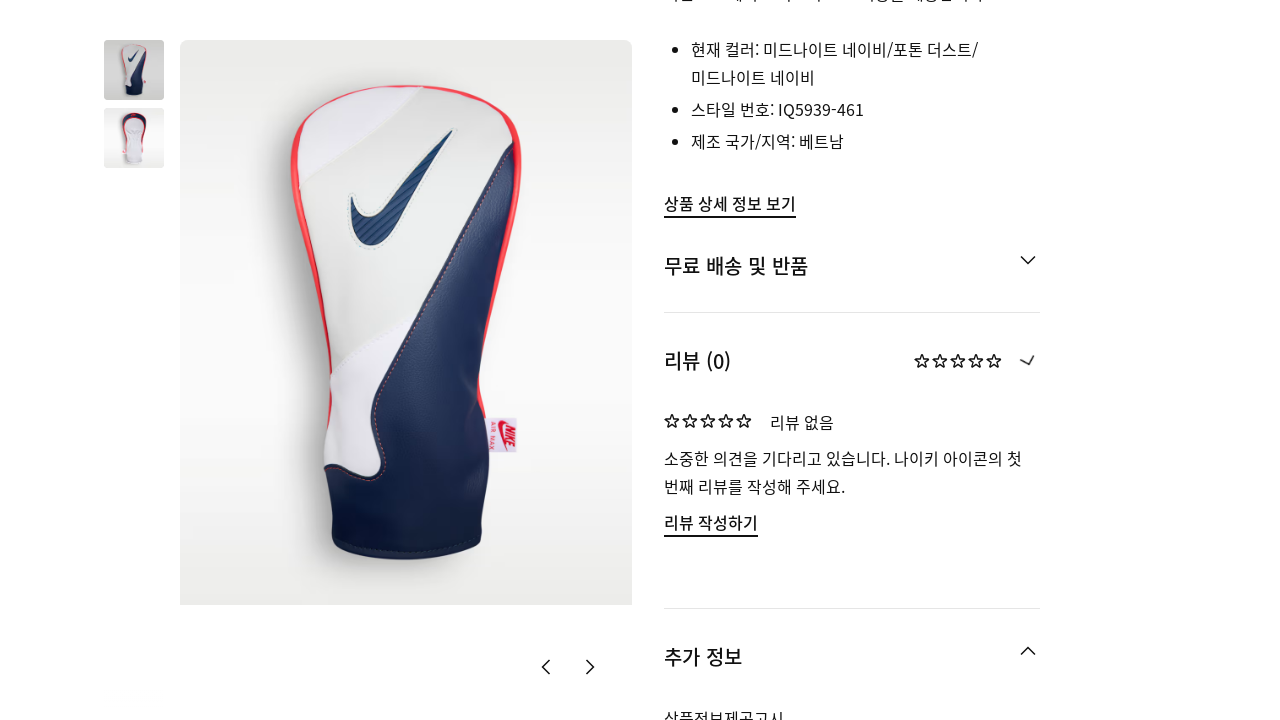

Waited 2 seconds for accordion to expand
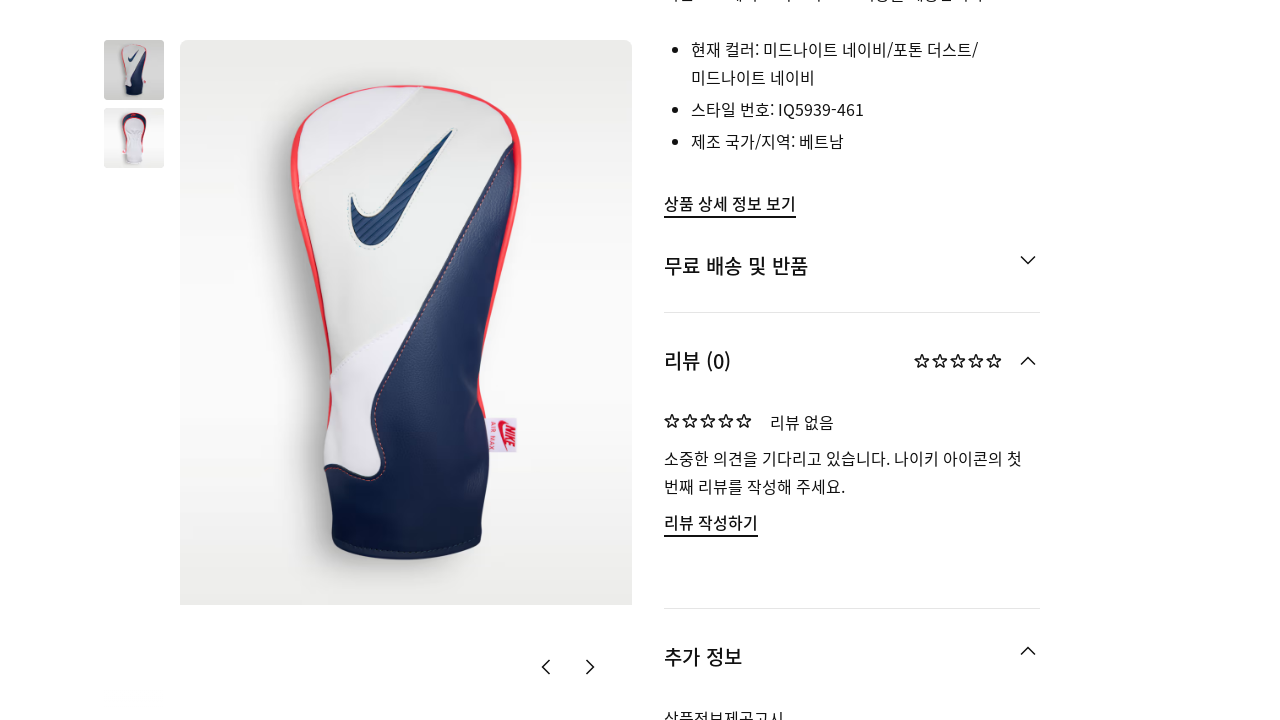

Reviews button not found or reviews may not exist for this product
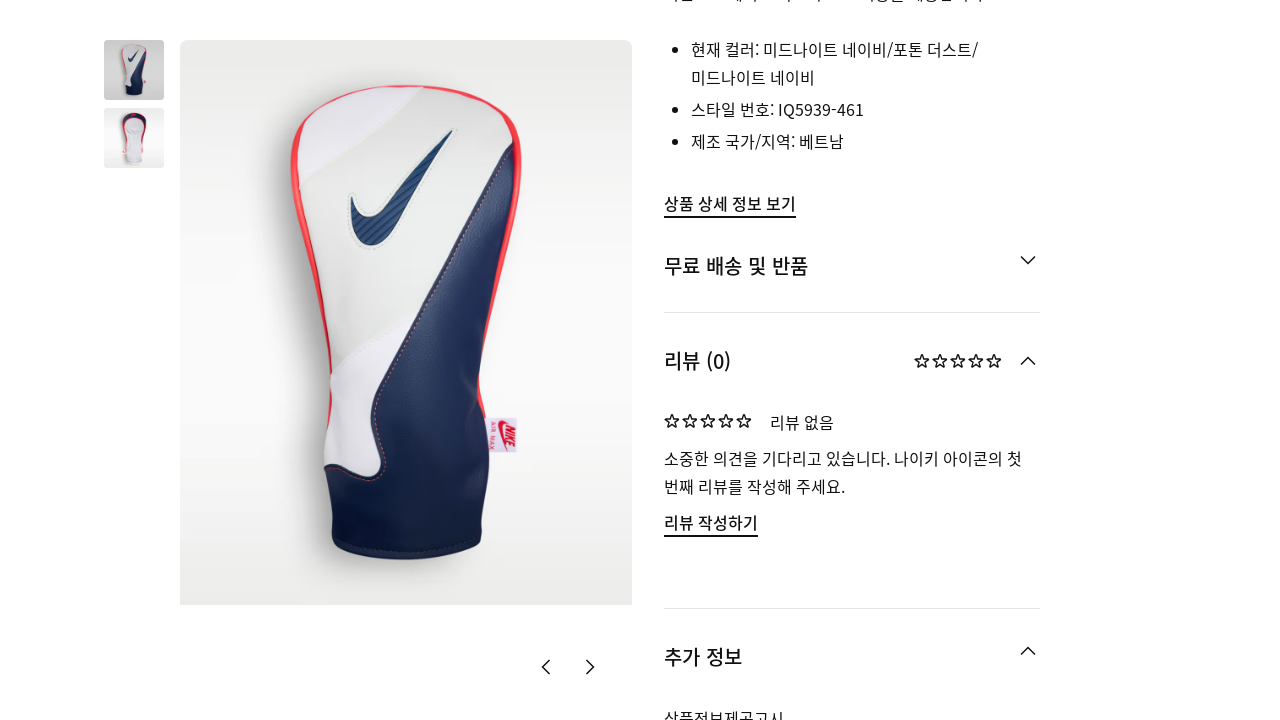

Waited 2 seconds for reviews section to load
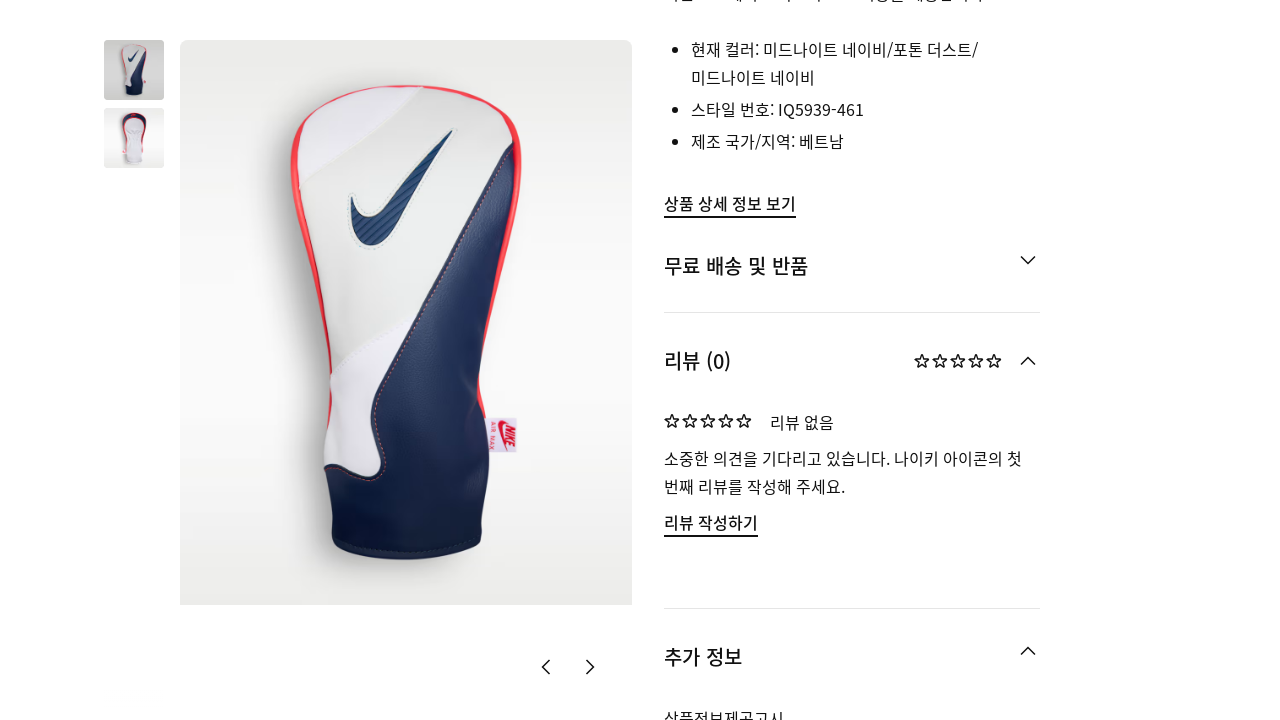

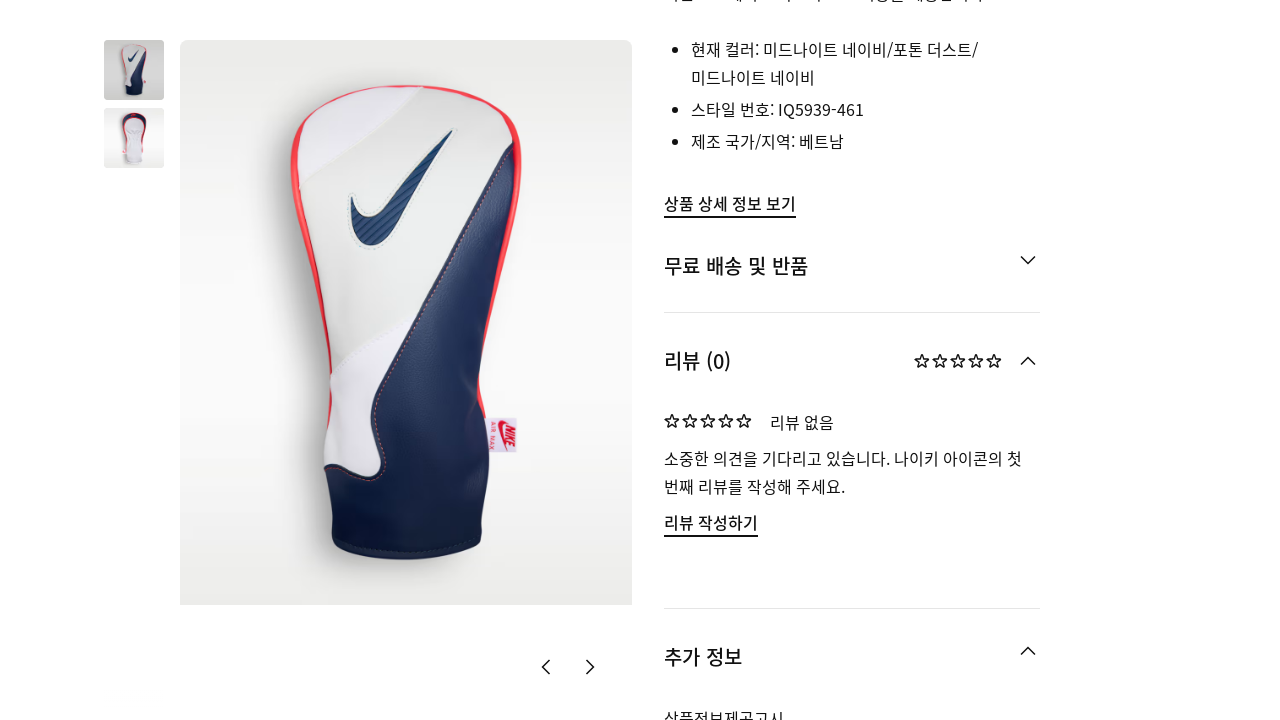